Tests filling out a practice form on DemoQA website including personal details, selecting gender, entering mobile number, selecting subjects, hobbies, address, state/city dropdowns, and submitting the form.

Starting URL: https://demoqa.com/automation-practice-form

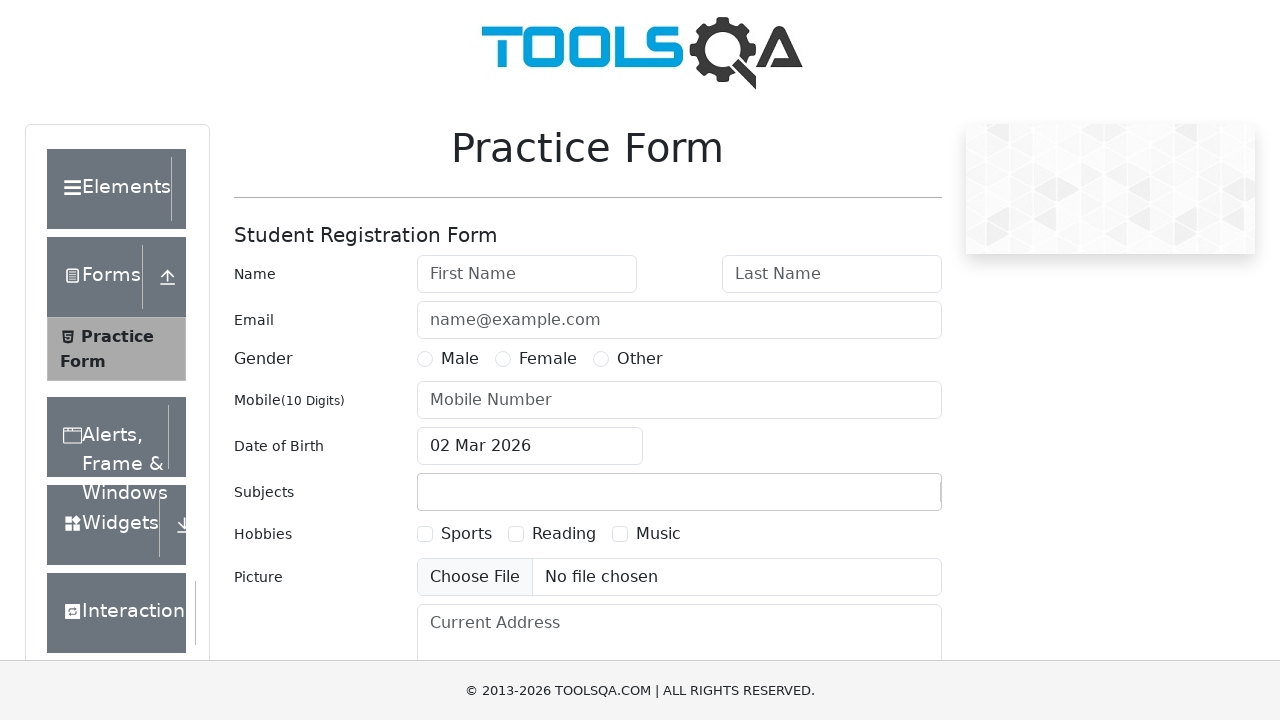

Filled first name field with 'Test' on #firstName
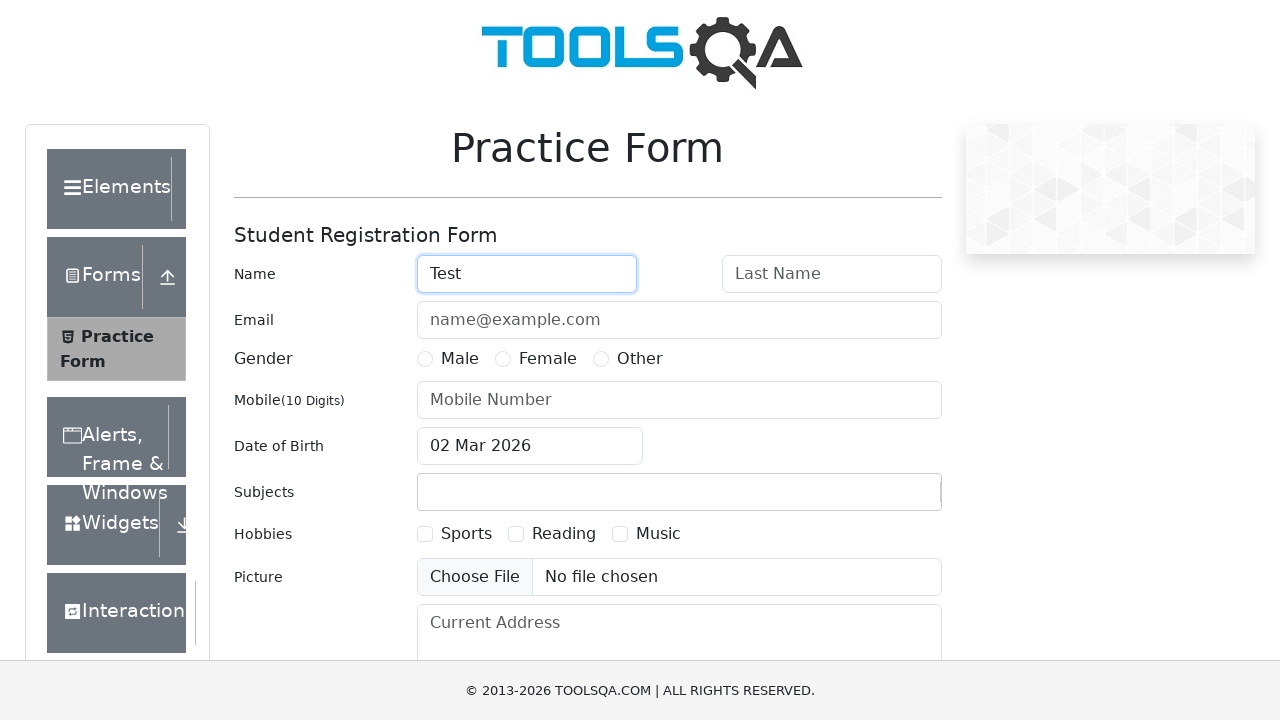

Filled last name field with 'User' on #lastName
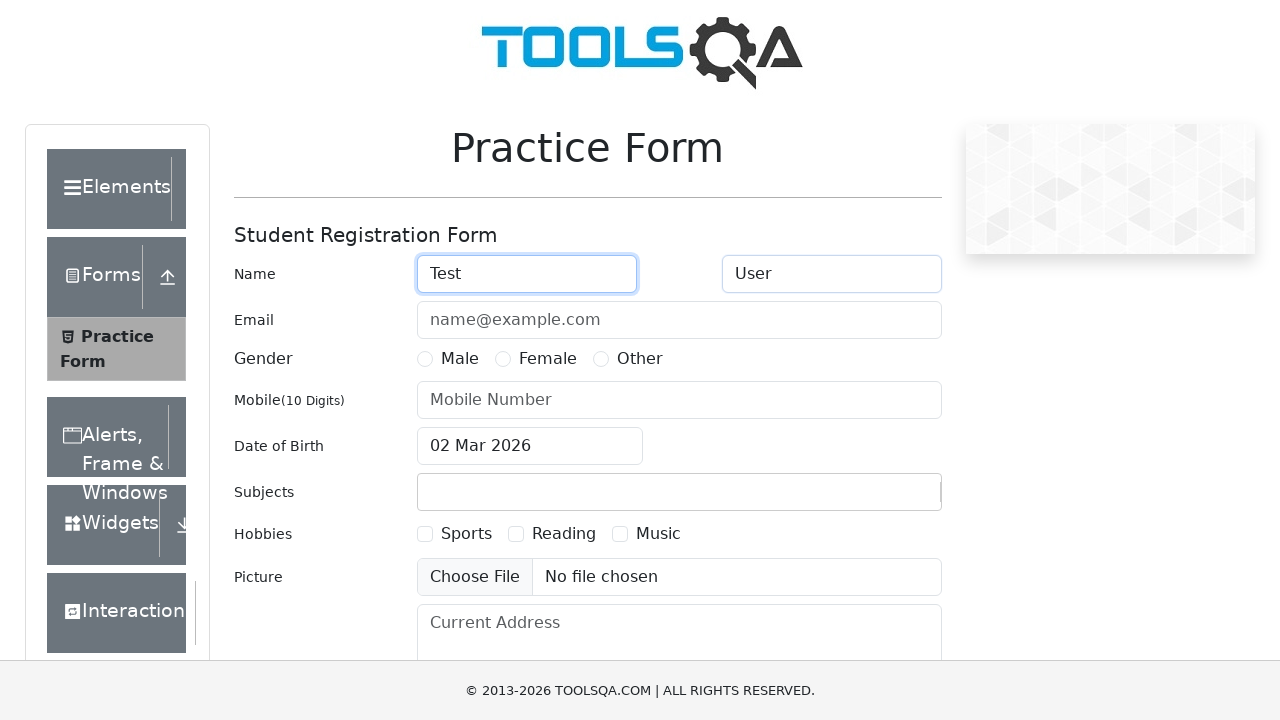

Filled email field with 'test@user.com' on #userEmail
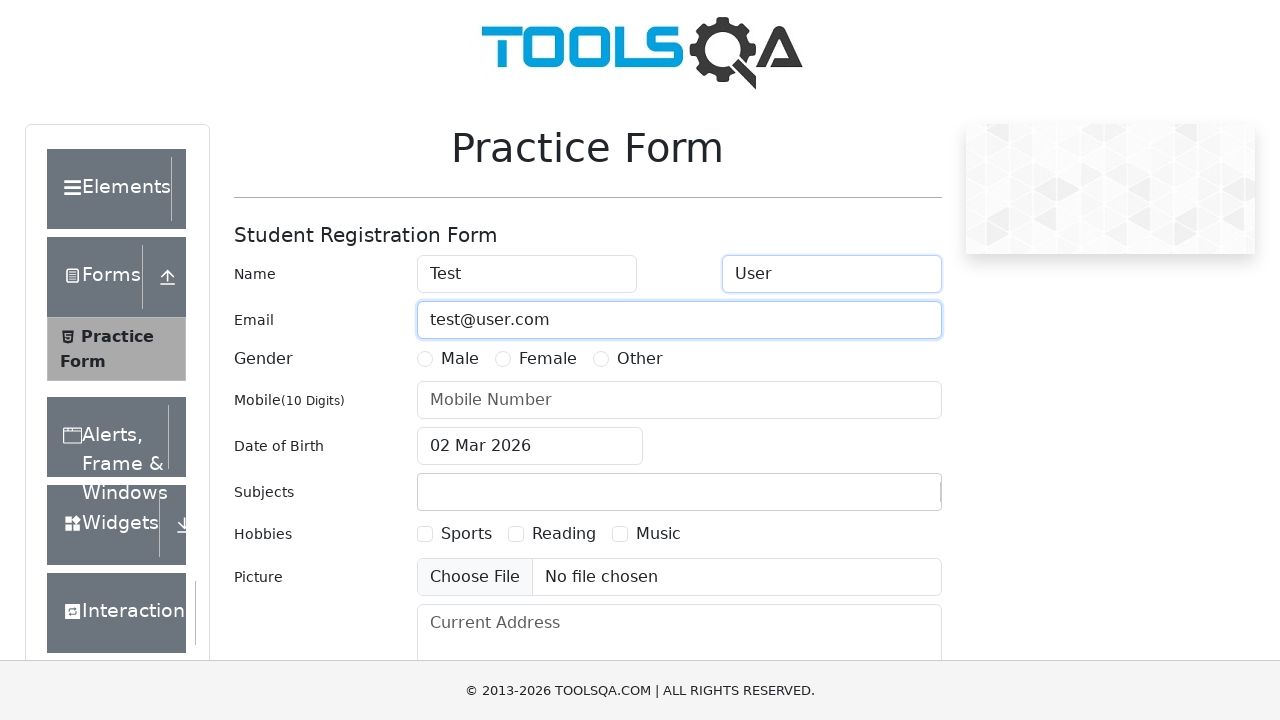

Selected Male gender option at (460, 359) on [for="gender-radio-1"]
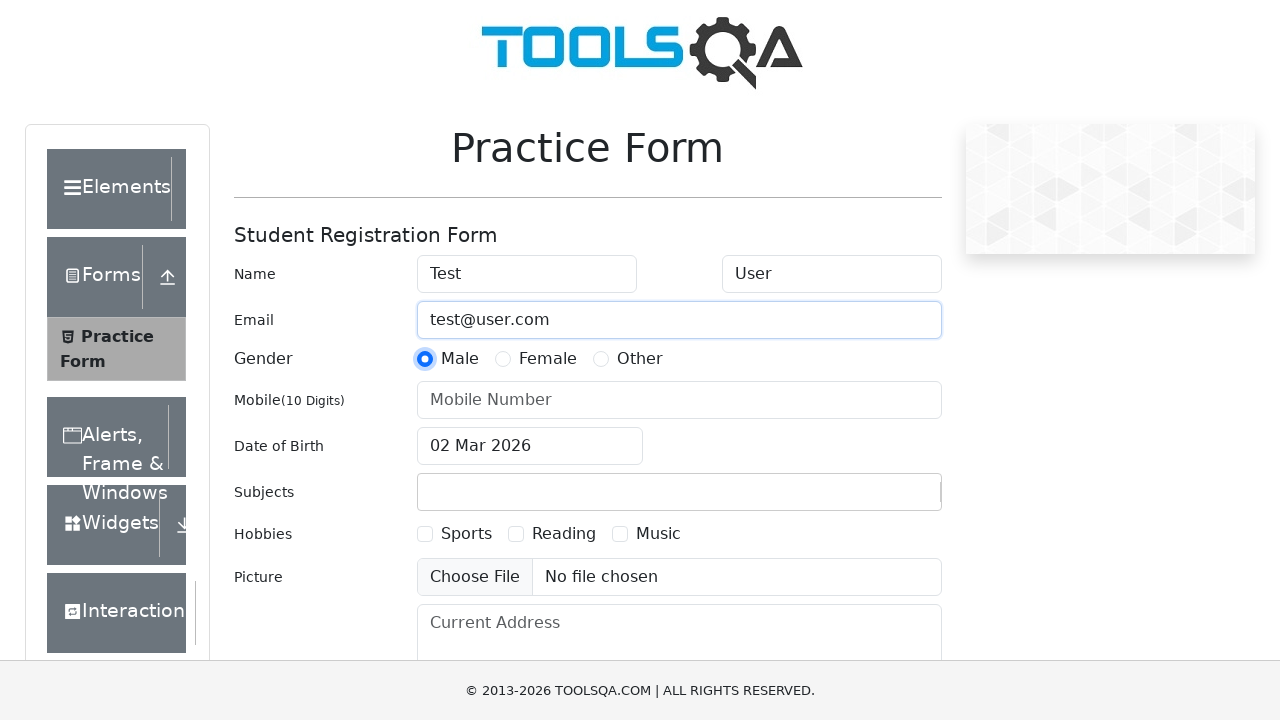

Filled mobile number with '0123456789' on internal:attr=[placeholder="Mobile Number"i]
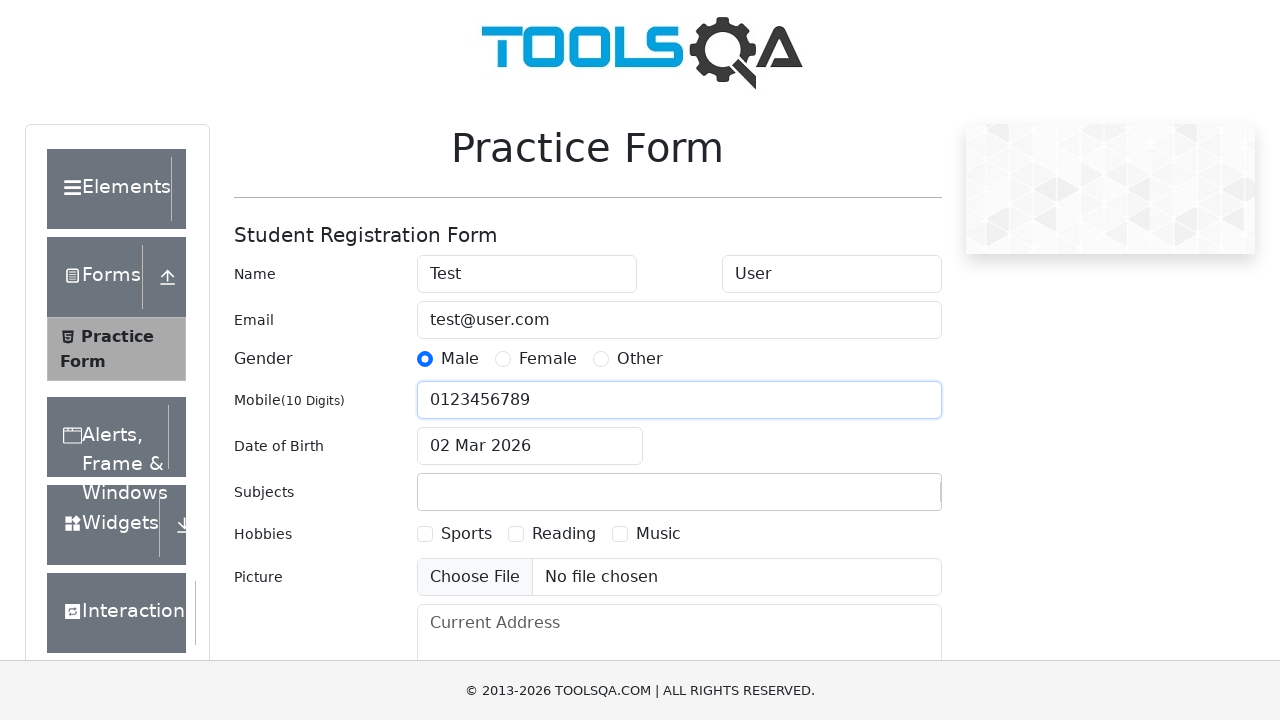

Clicked date of birth input to open calendar at (530, 446) on #dateOfBirthInput
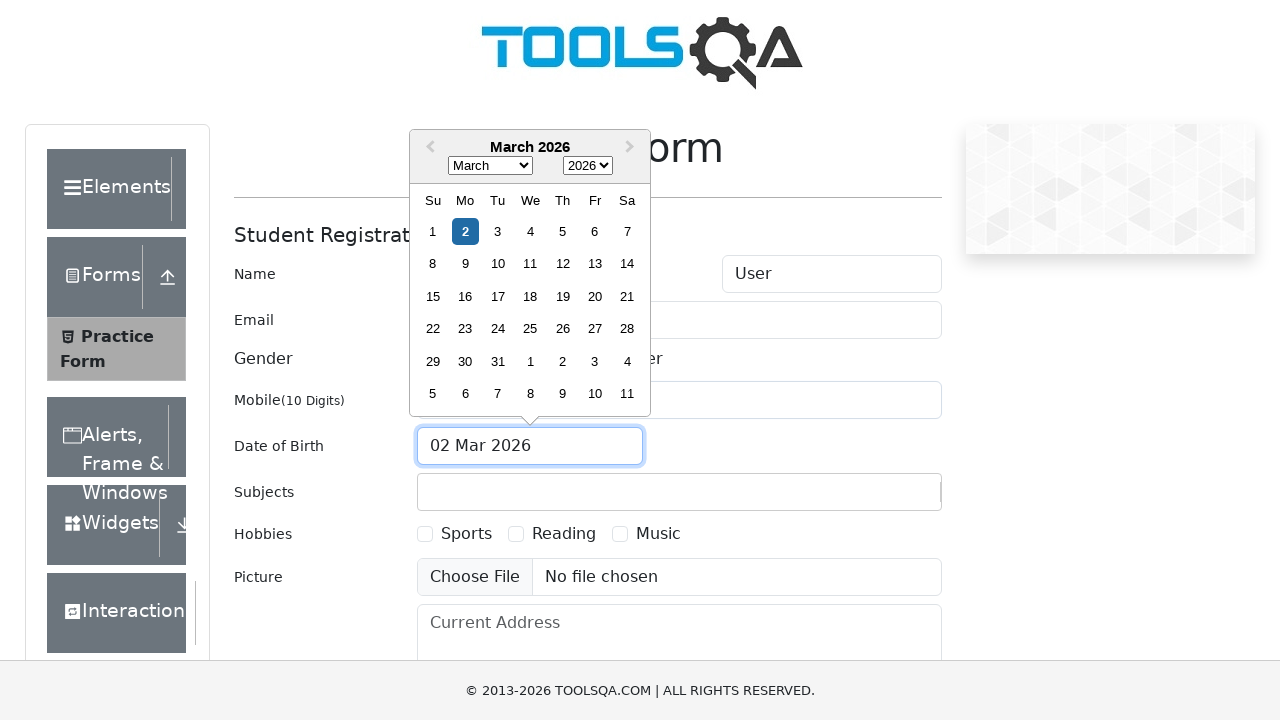

Selected June as the birth month on .react-datepicker__month-select
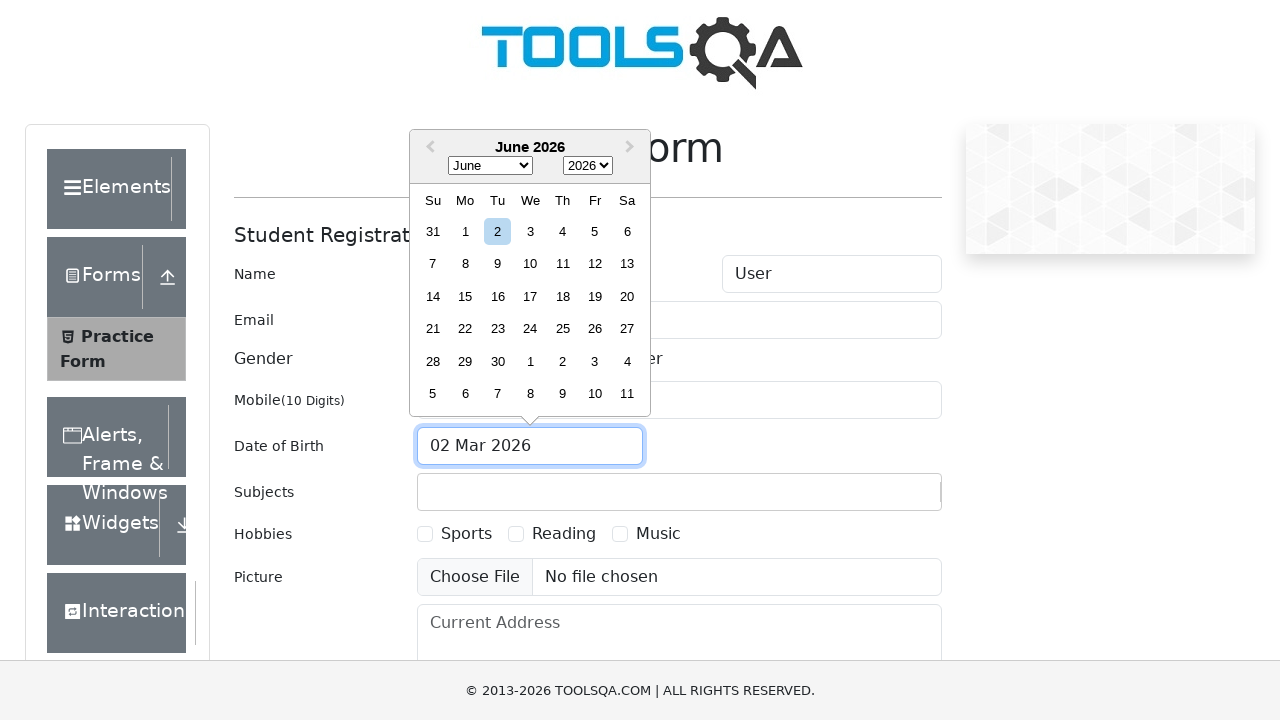

Selected 1995 as the birth year on .react-datepicker__year-select
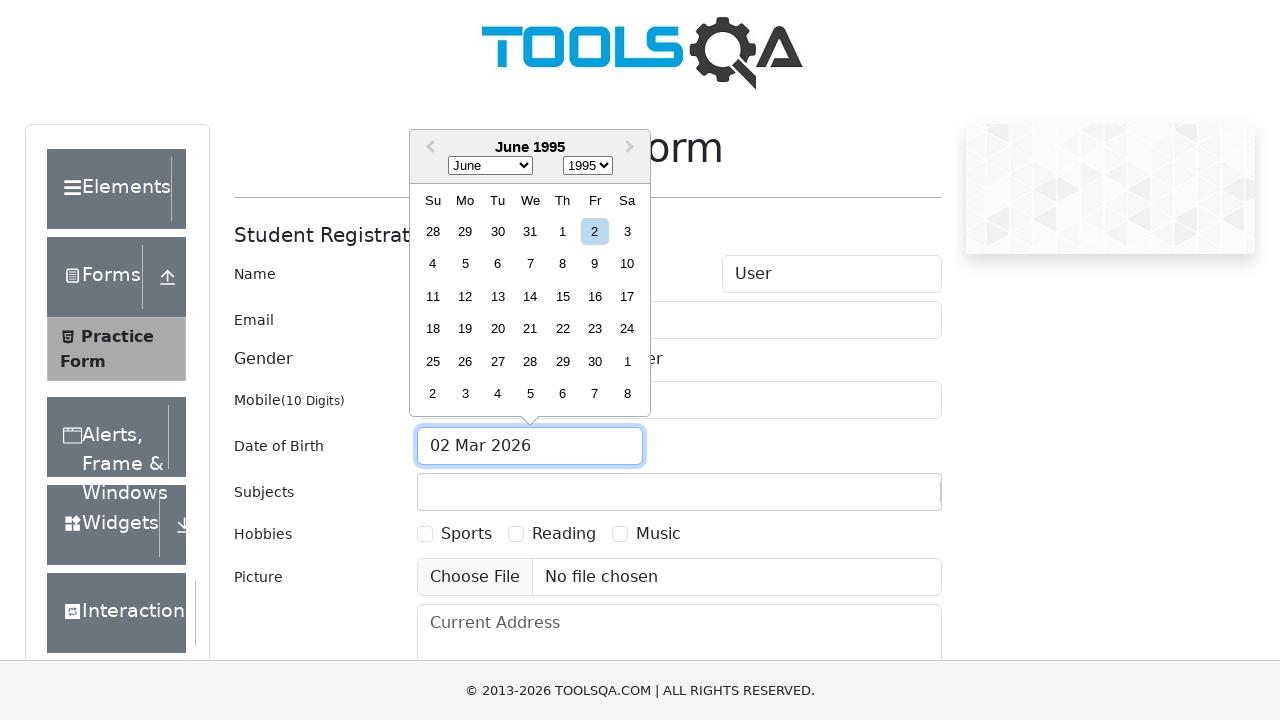

Selected 15th as the birth date at (562, 296) on .react-datepicker__day--015:not(.react-datepicker__day--outside-month)
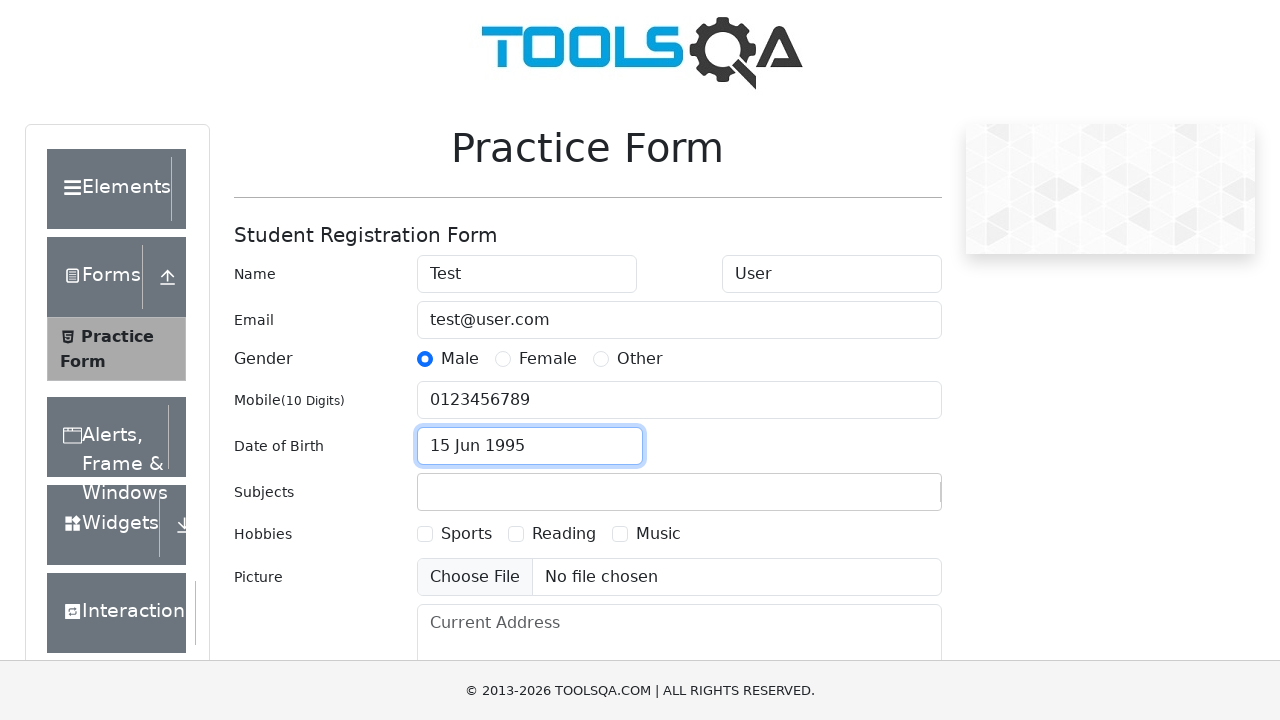

Clicked subjects input field at (430, 492) on #subjectsInput
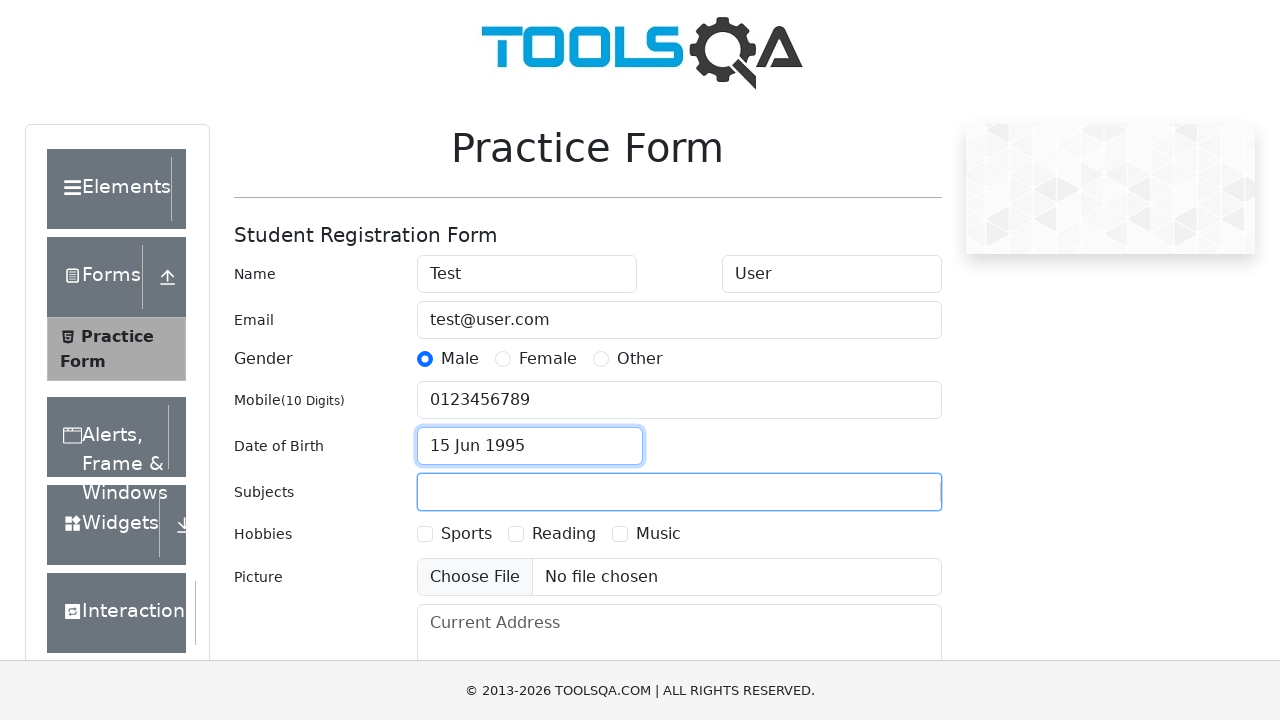

Filled subjects field with 'Maths' on #subjectsInput
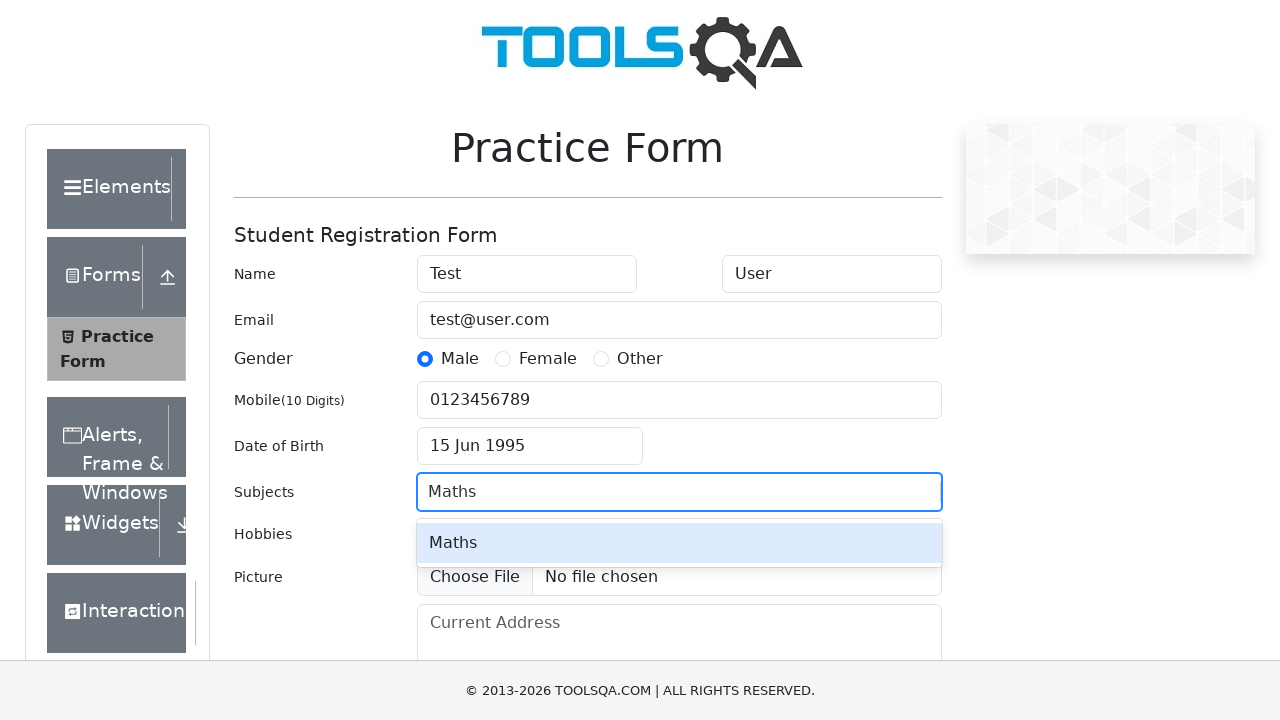

Pressed Enter to confirm subject selection
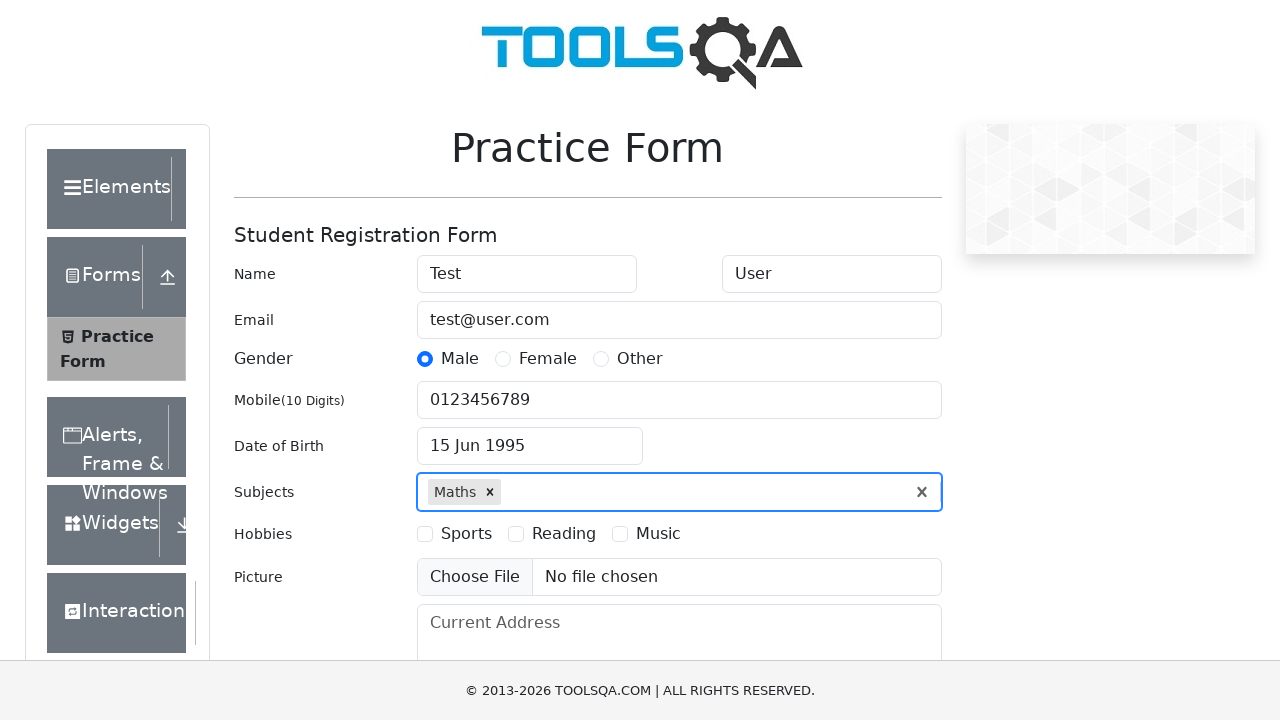

Selected Music hobby checkbox at (658, 534) on [for="hobbies-checkbox-3"]
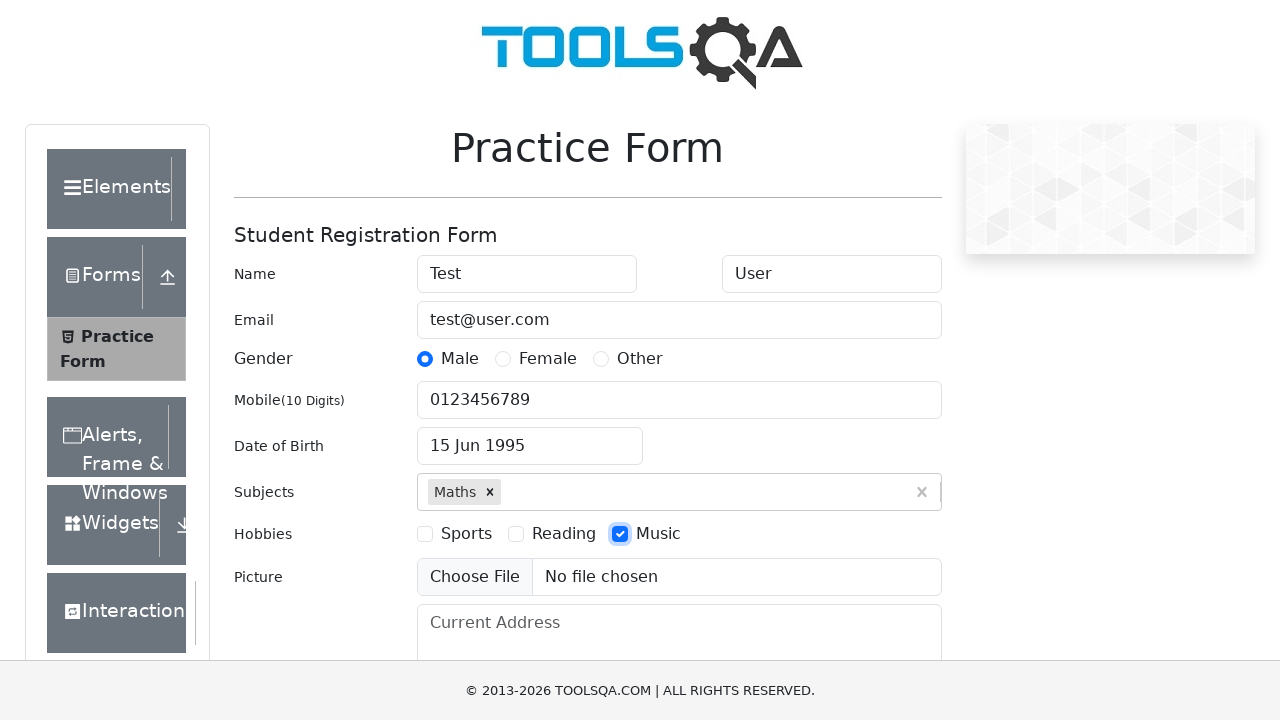

Filled current address with 'Test Address 537' on internal:attr=[placeholder="Current Address"i]
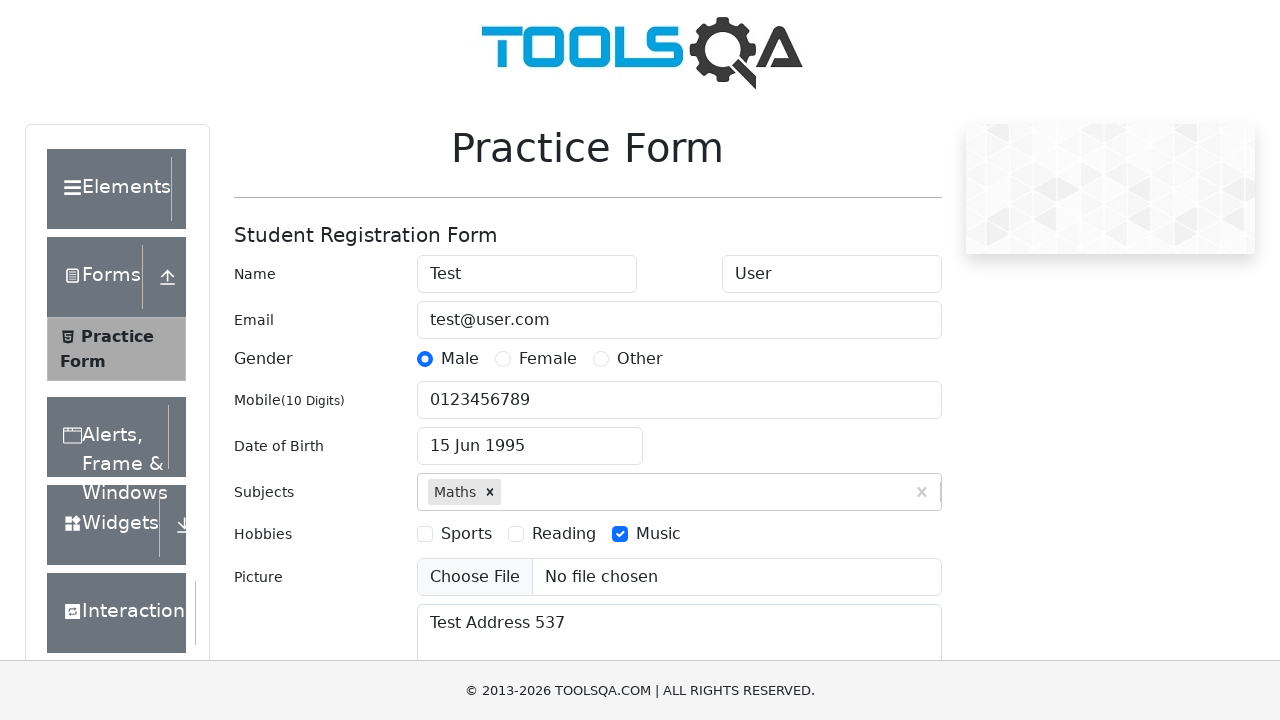

Clicked state dropdown at (527, 437) on #state
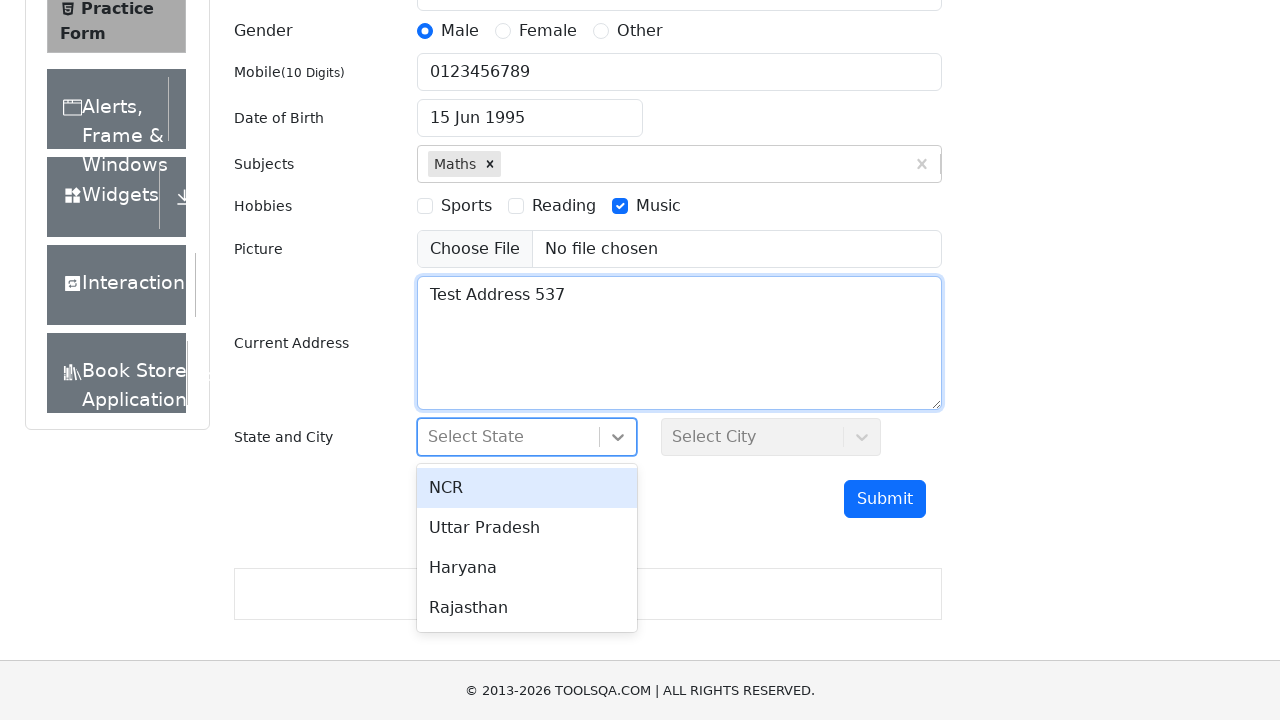

Selected state option from dropdown at (527, 608) on #react-select-3-option-3
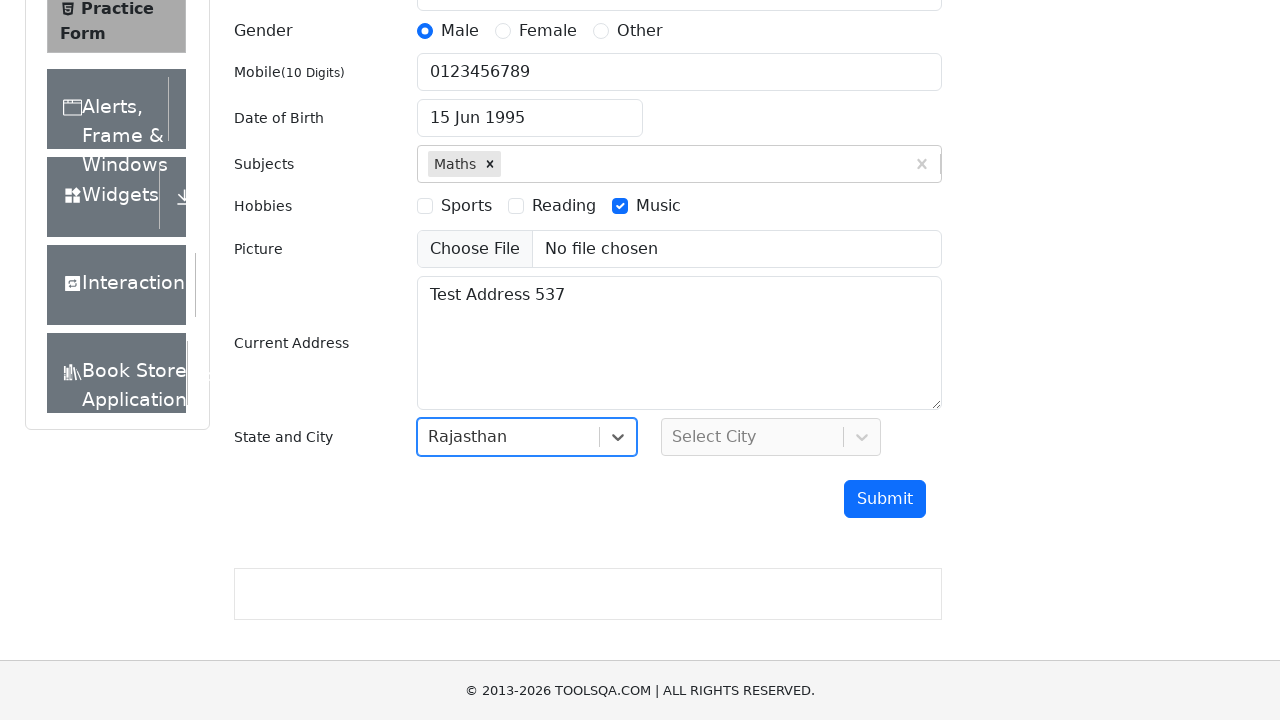

Clicked city dropdown at (771, 437) on #city
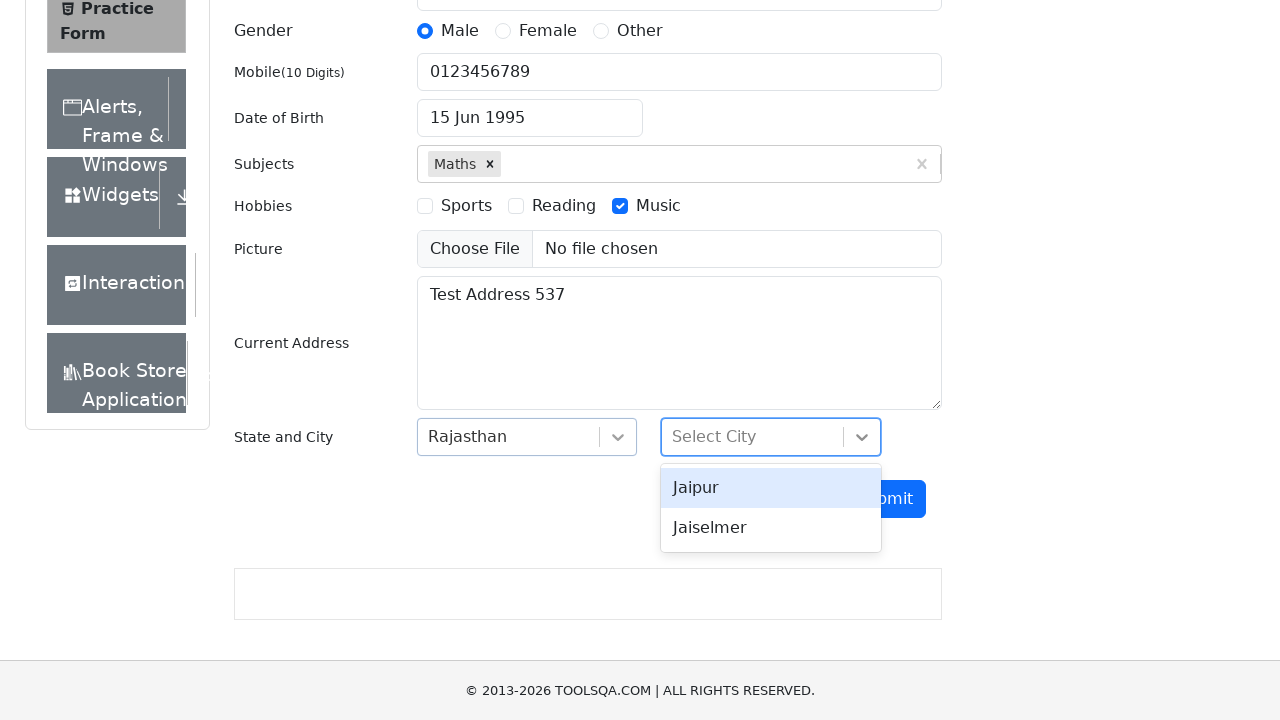

Selected city option from dropdown at (771, 488) on #react-select-4-option-0
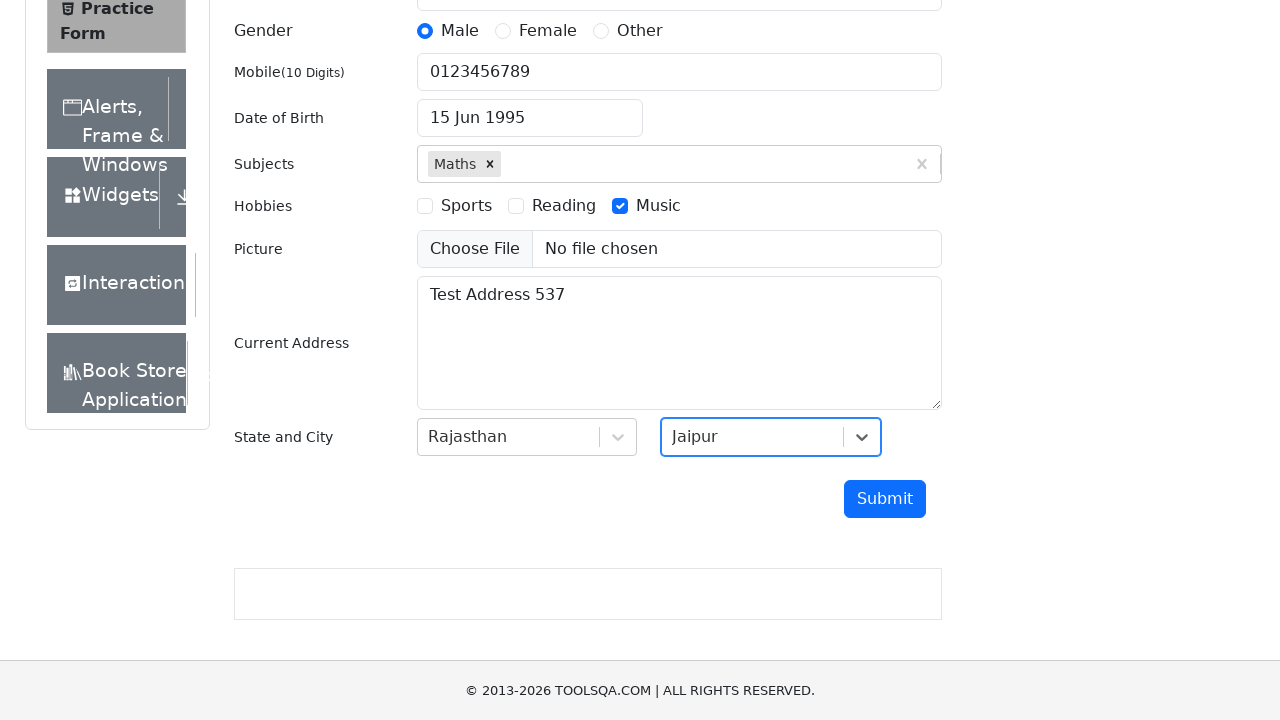

Clicked submit button to submit the form at (885, 499) on #submit
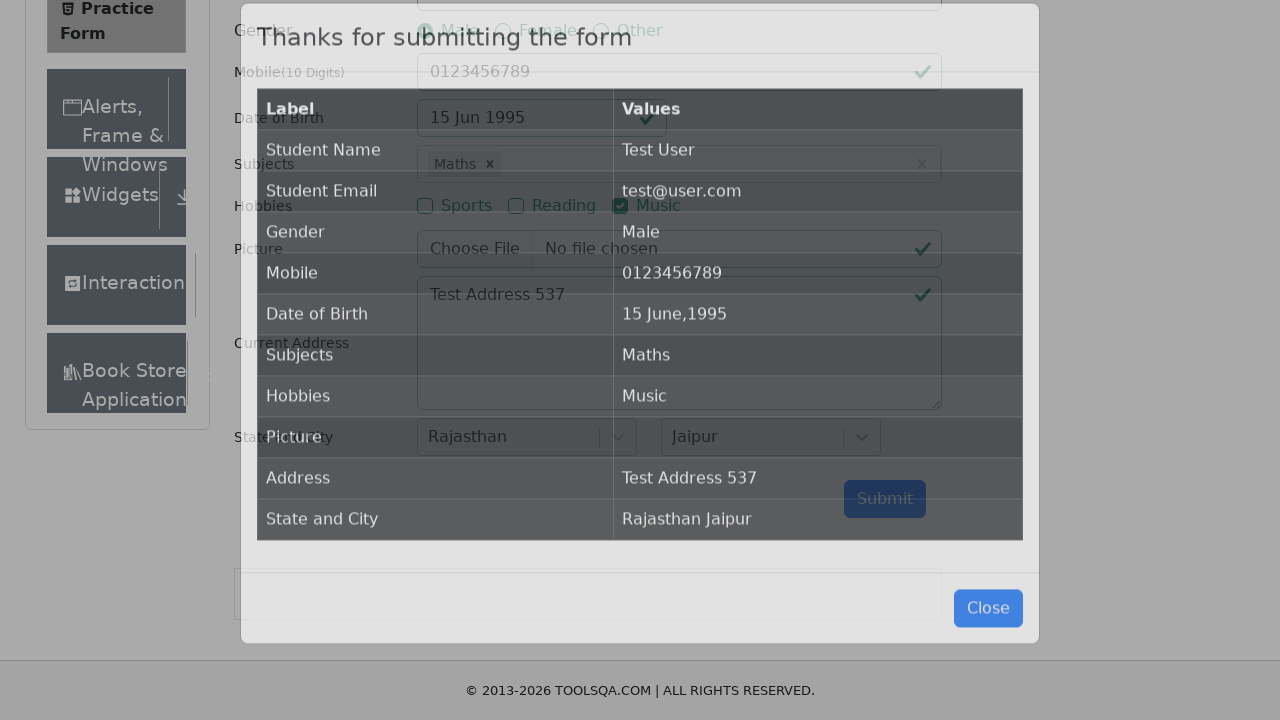

Form submission success modal appeared
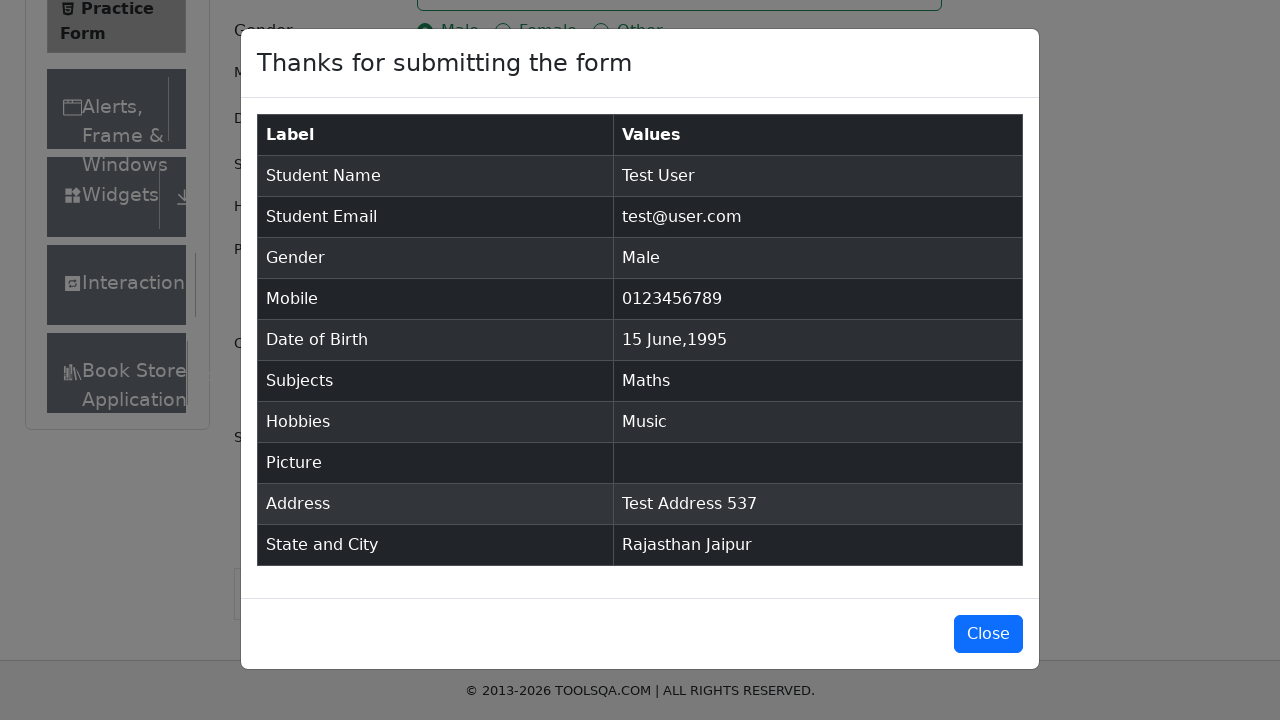

Closed the success modal at (988, 634) on #closeLargeModal
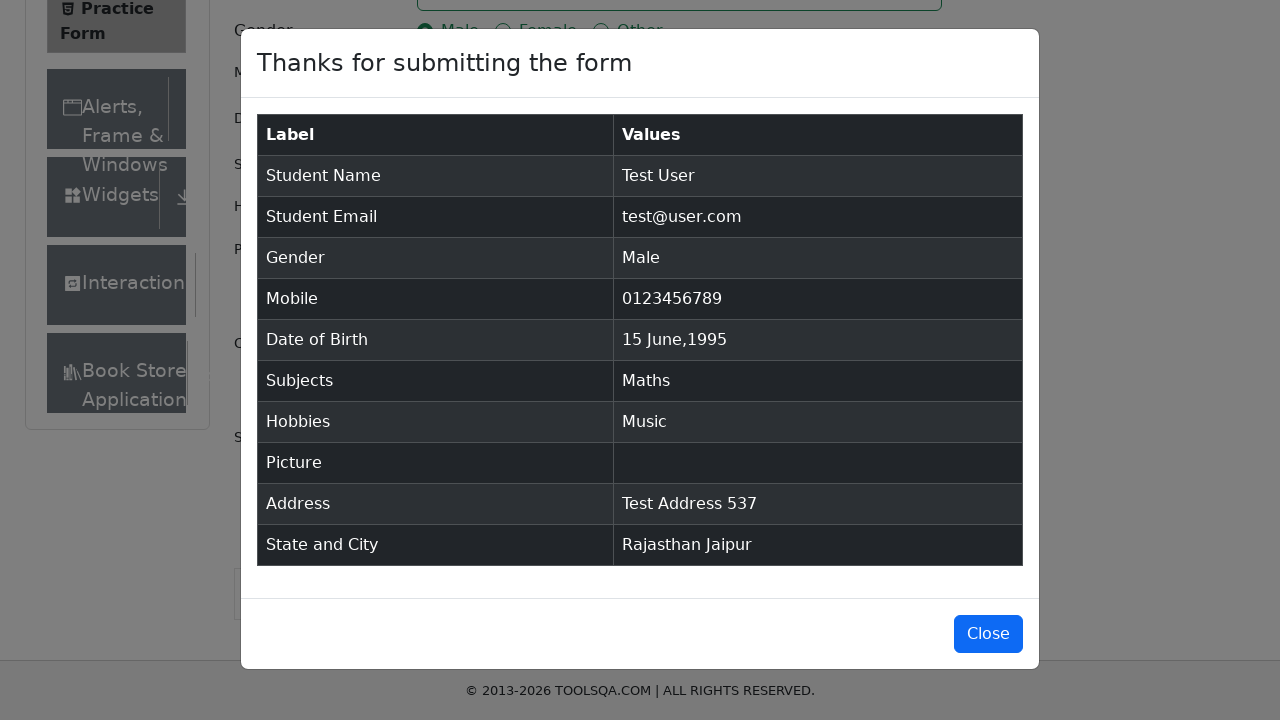

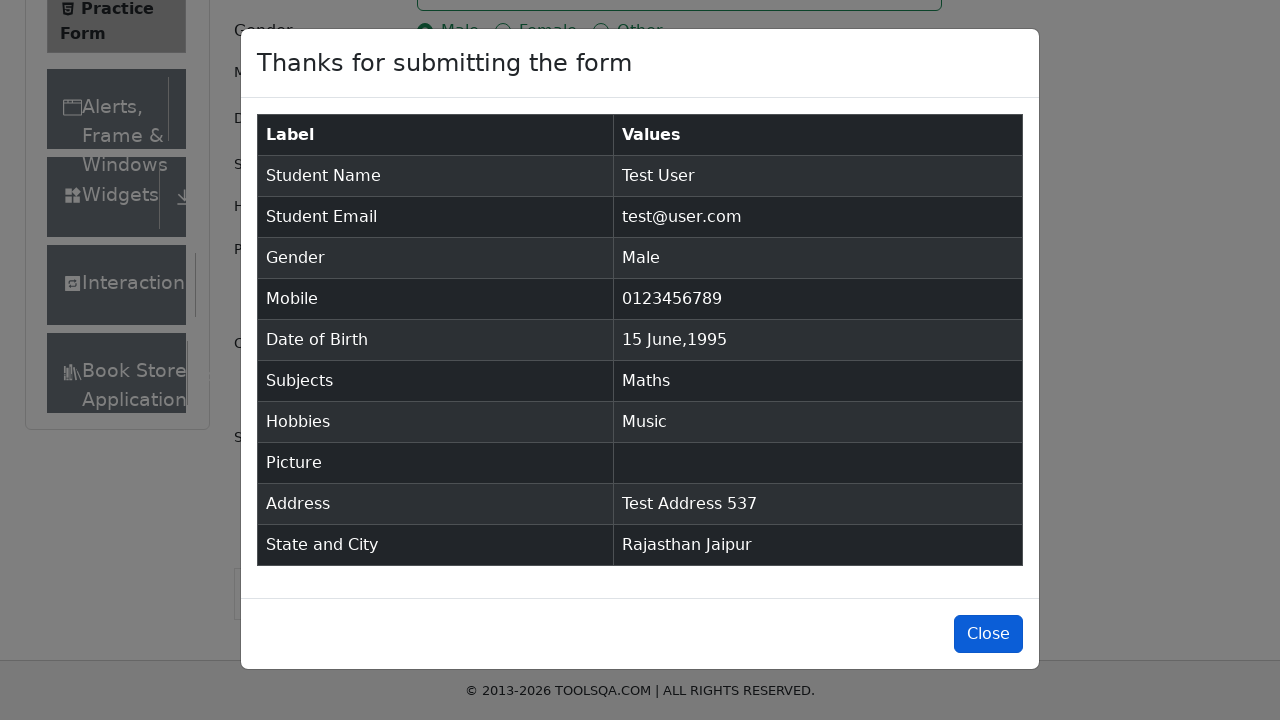